Tests a math challenge form by reading a value from the page, calculating a mathematical result using logarithm and sine functions, filling in the answer, selecting a checkbox and radio button, and submitting the form.

Starting URL: https://suninjuly.github.io/math.html

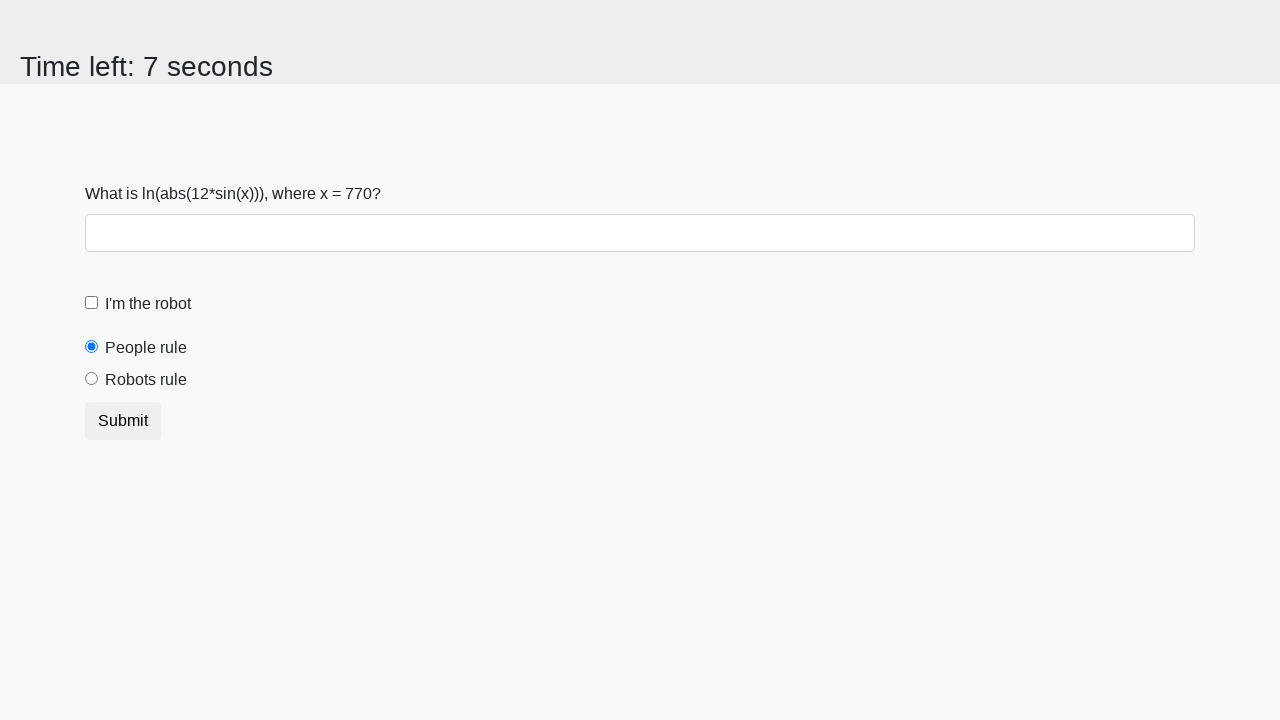

Retrieved x value from the page
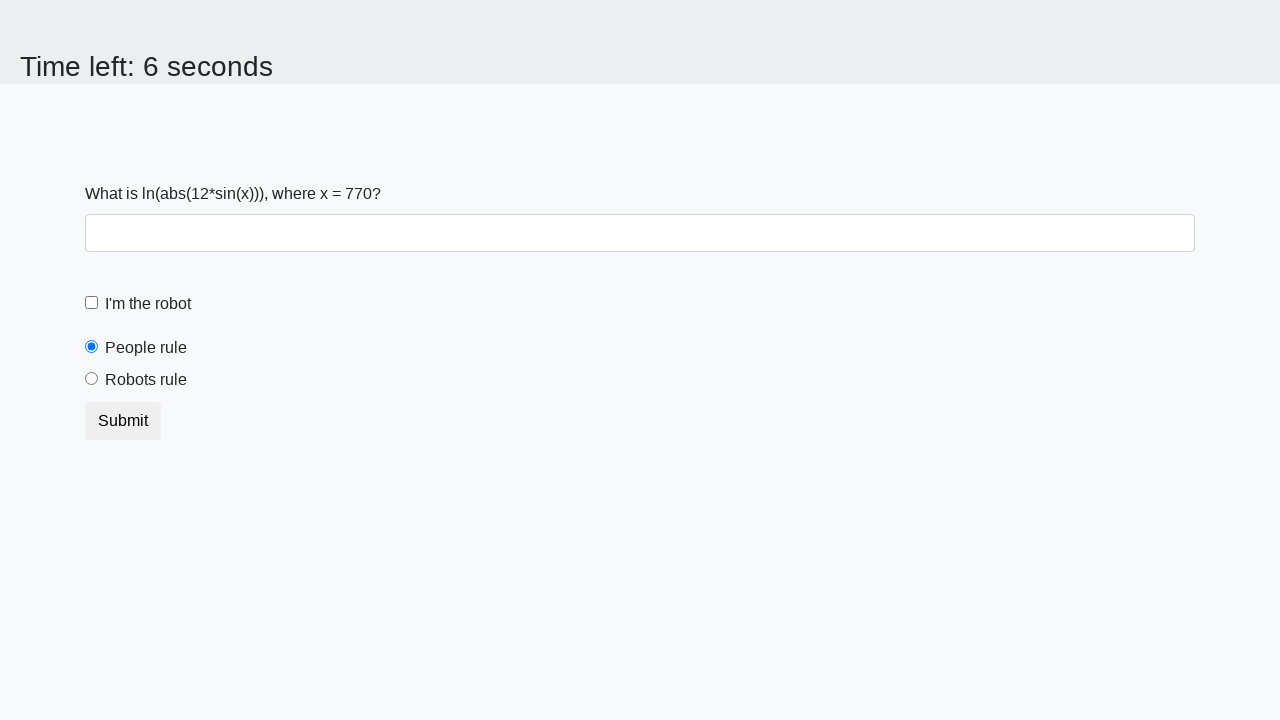

Calculated mathematical result using logarithm and sine functions
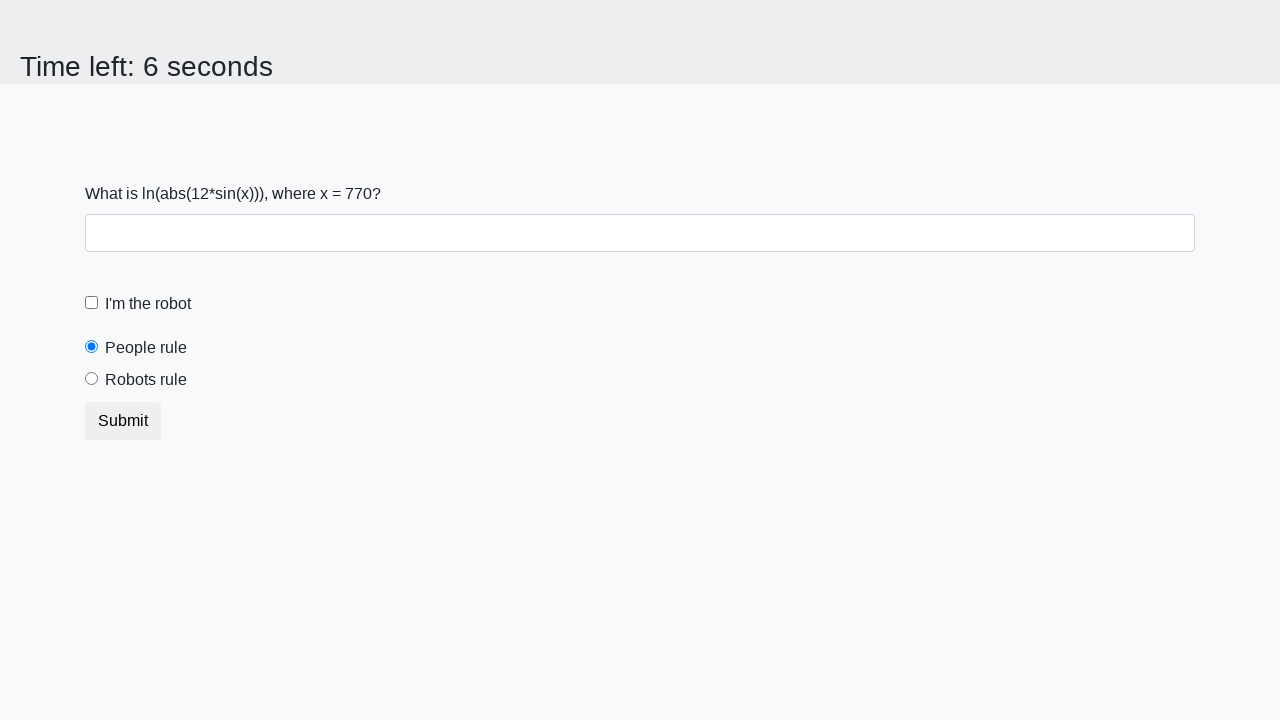

Filled answer field with calculated result on #answer
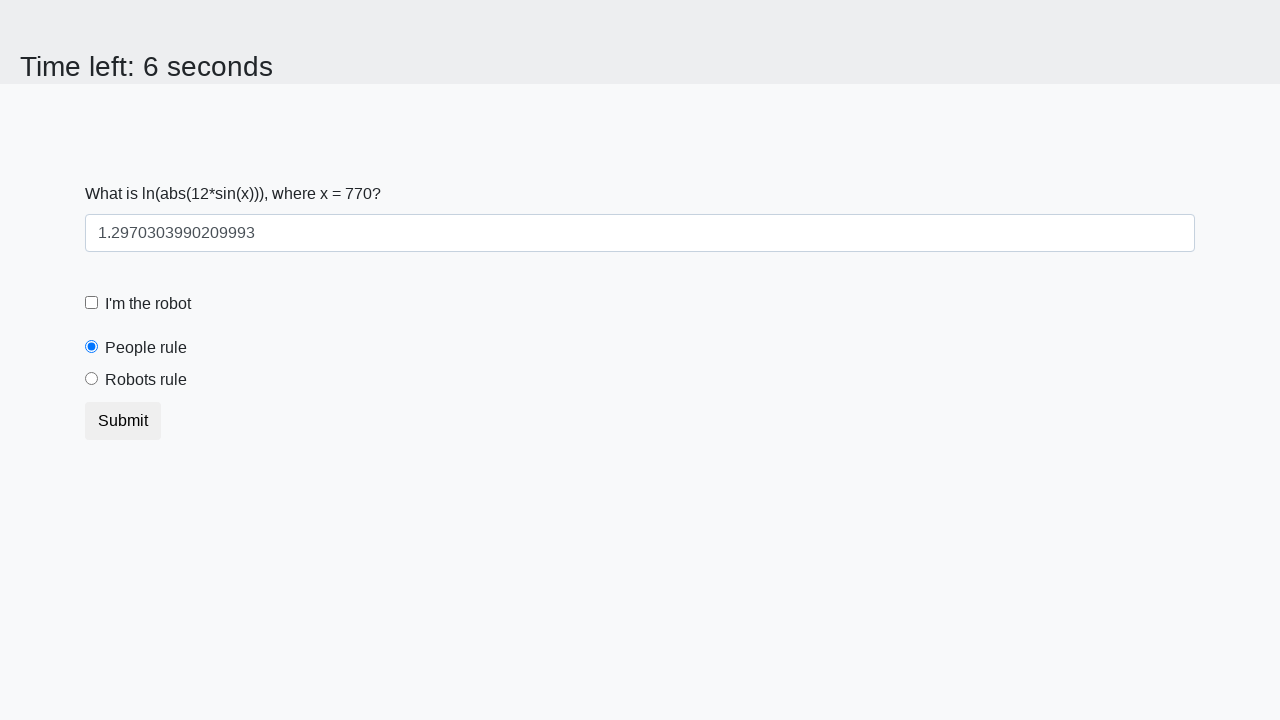

Checked the robot checkbox at (92, 303) on #robotCheckbox
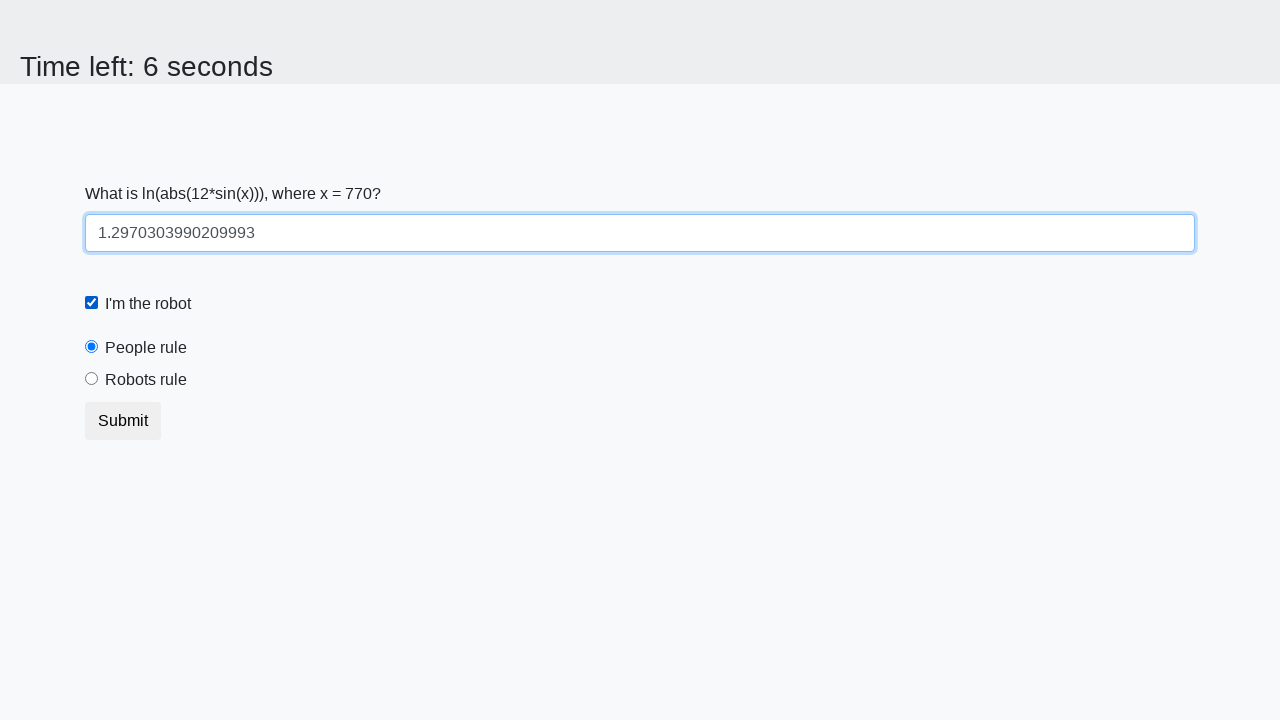

Selected the robots rule radio button at (92, 379) on #robotsRule
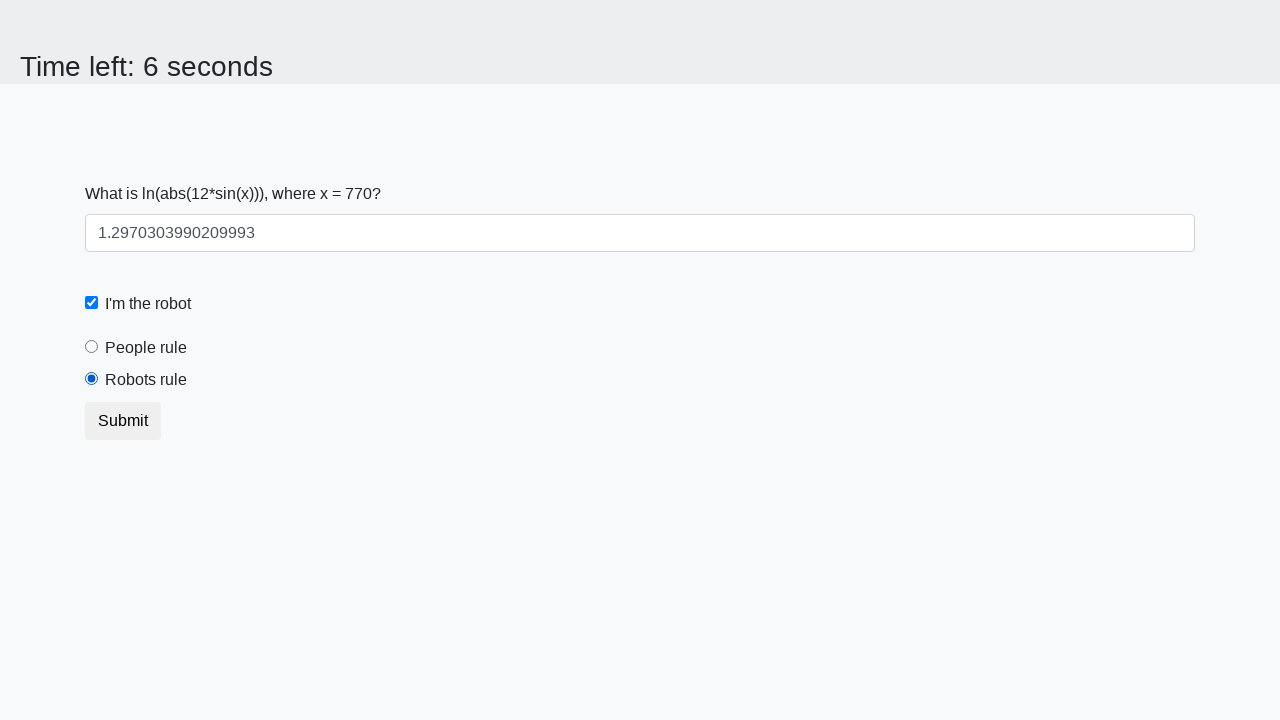

Submitted the form at (123, 421) on button.btn
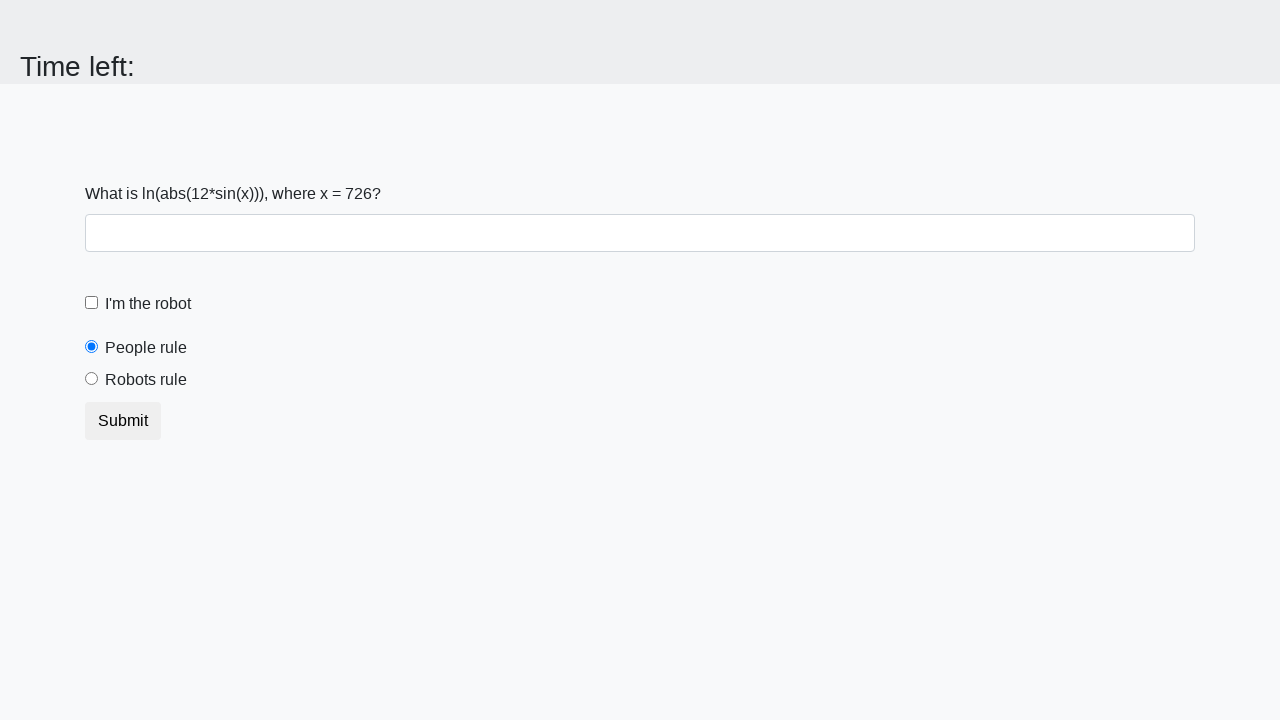

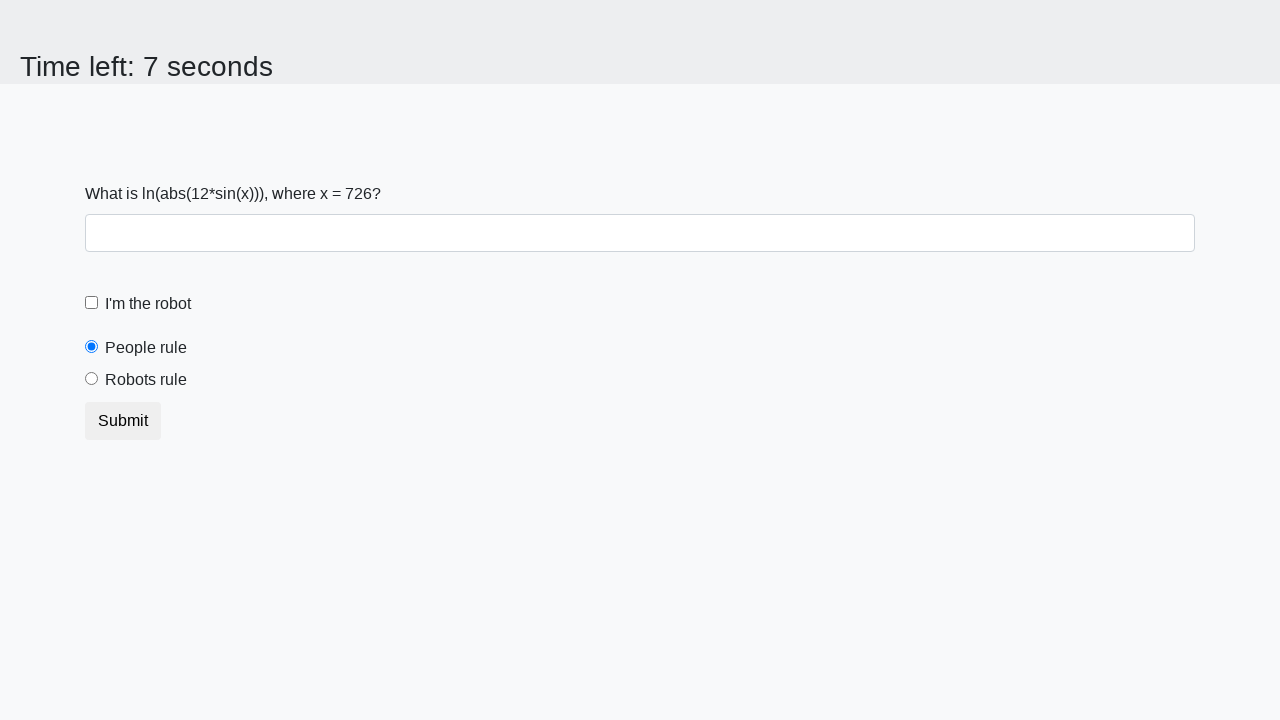